Tests various easter egg inputs including 42, "bug", 666, and 13 to verify their special handling behaviors.

Starting URL: https://kristinek.github.io/site/tasks/enter_a_number

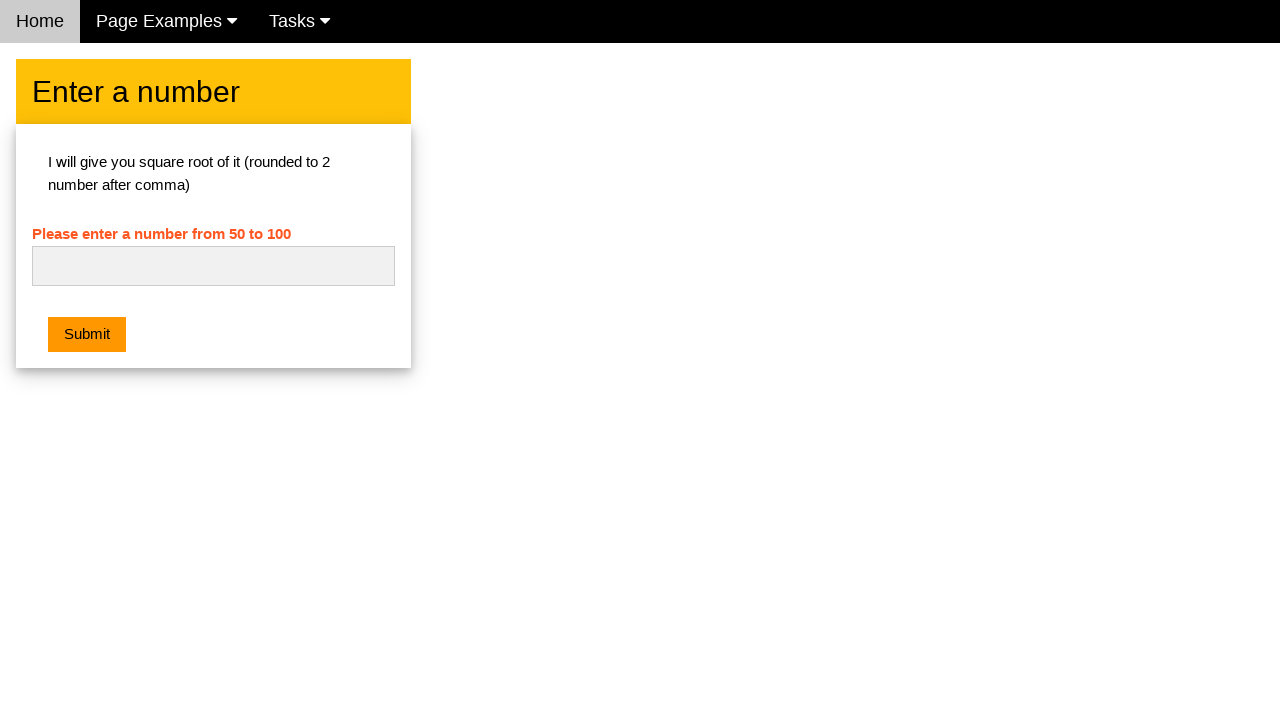

Filled number input with easter egg value '42' on #numb
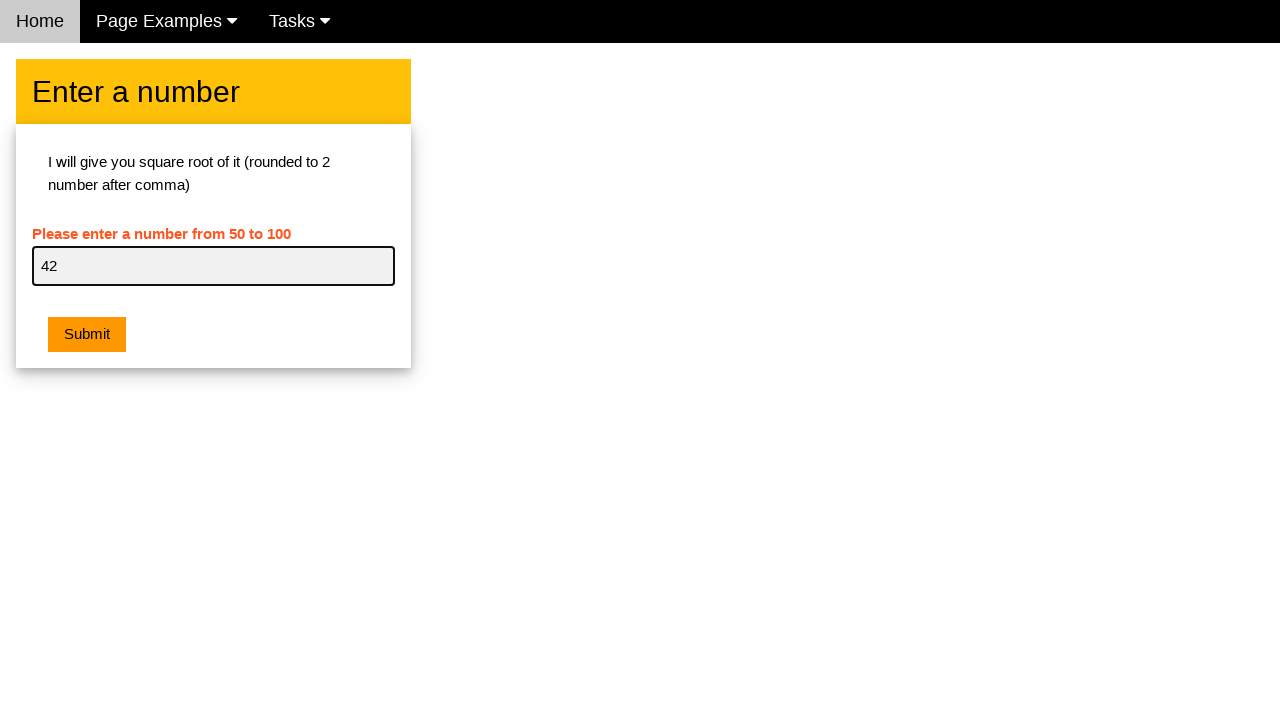

Clicked Submit button for '42' input at (87, 335) on xpath=//button[text()='Submit']
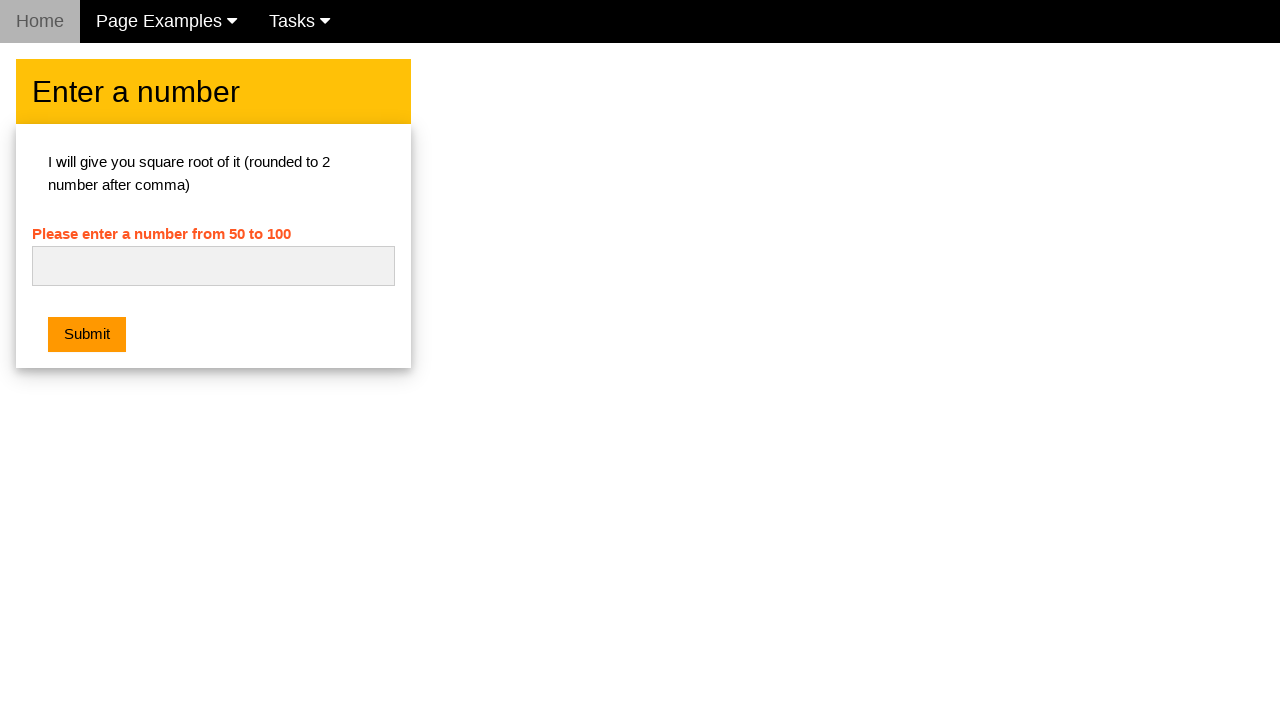

Set up dialog handler to accept alerts
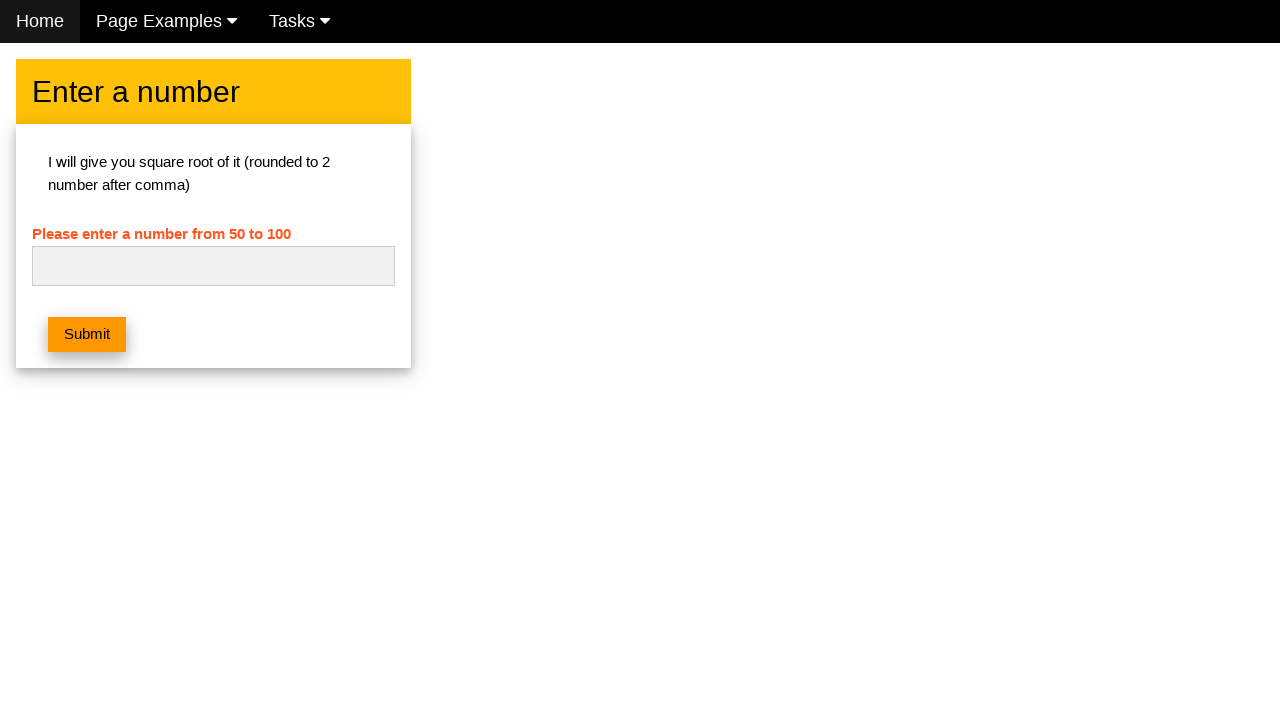

Verified that input field was cleared after '42' easter egg
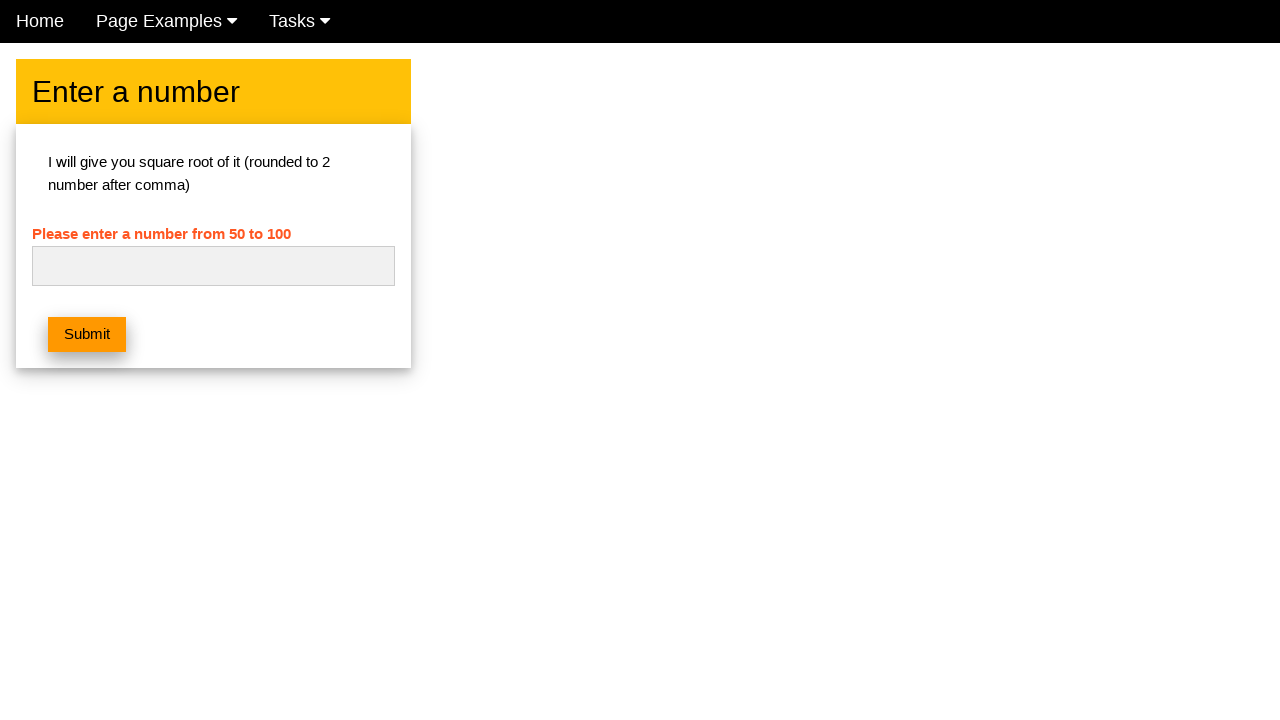

Reloaded page to test next easter egg
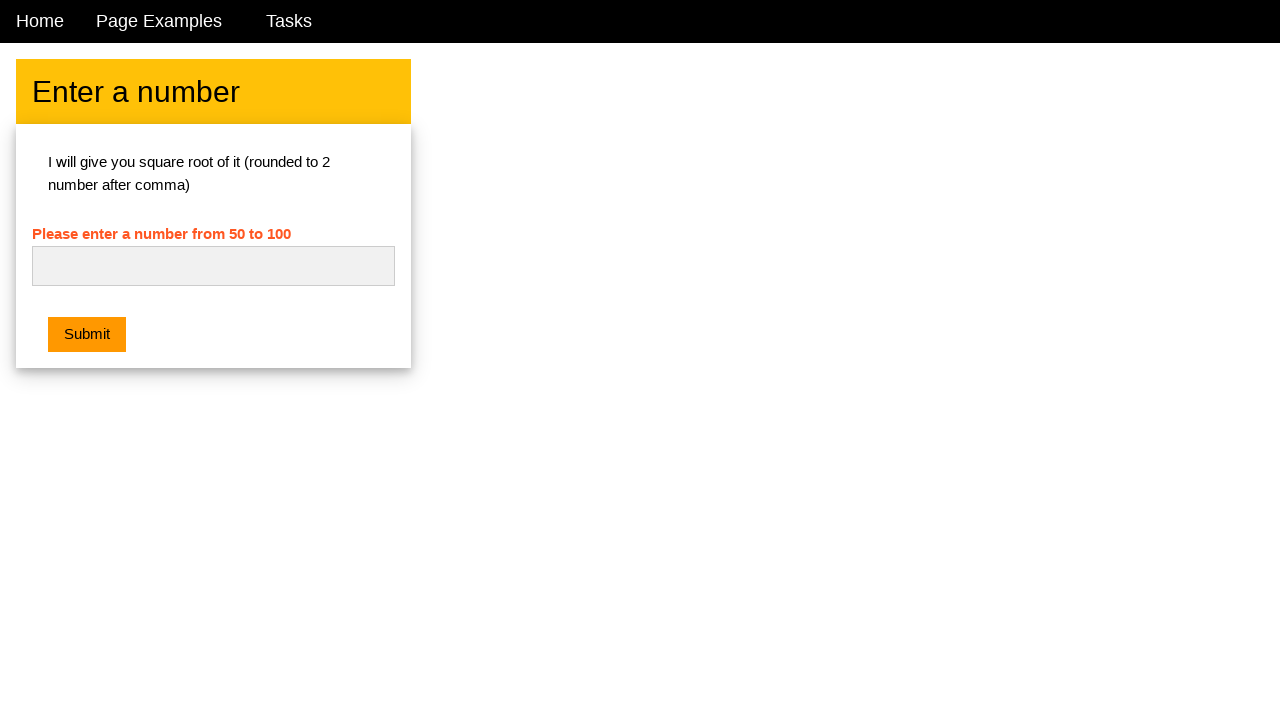

Filled number input with easter egg value 'bug' on #numb
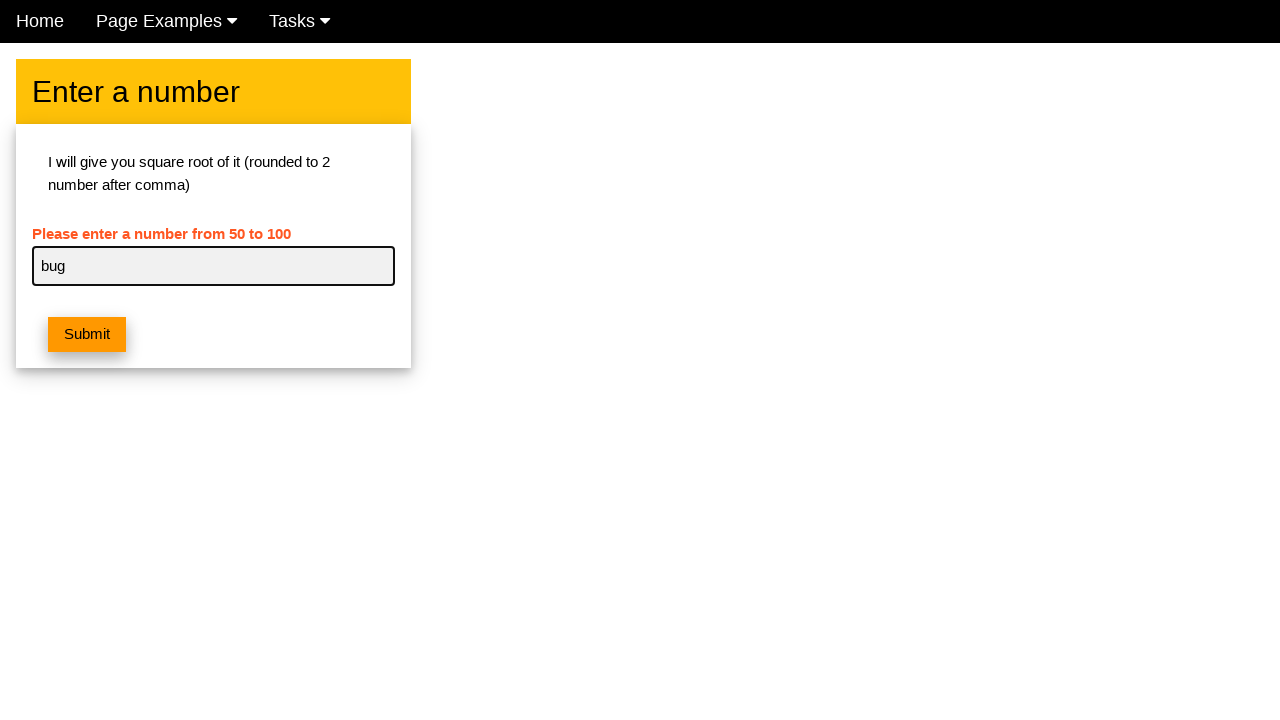

Clicked Submit button for 'bug' input at (87, 335) on xpath=//button[text()='Submit']
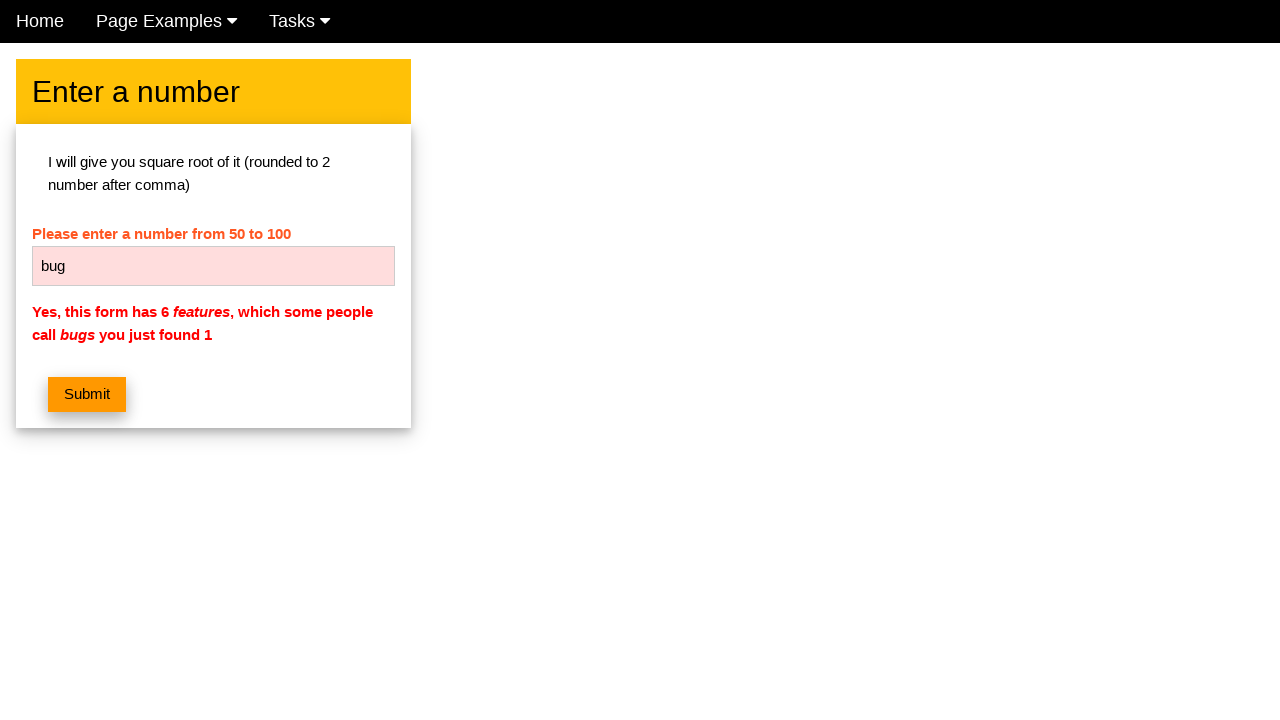

Verified error message appeared for 'bug' input
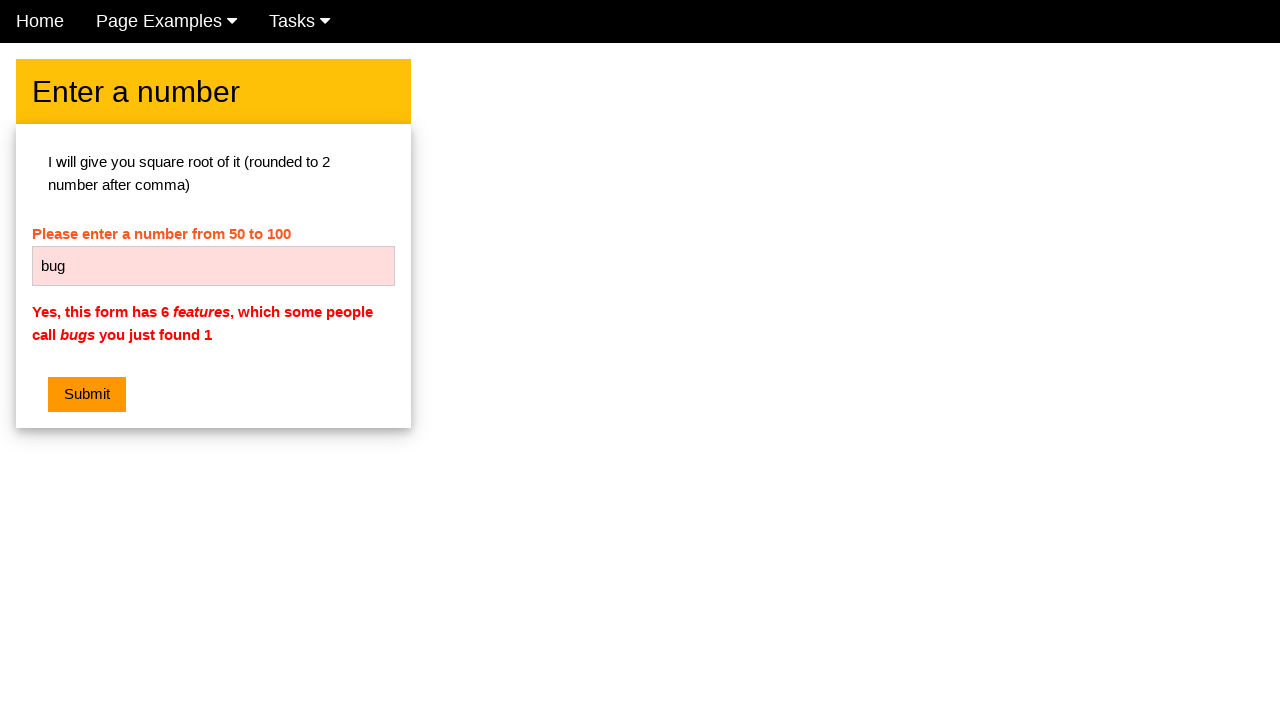

Reloaded page to test next easter egg
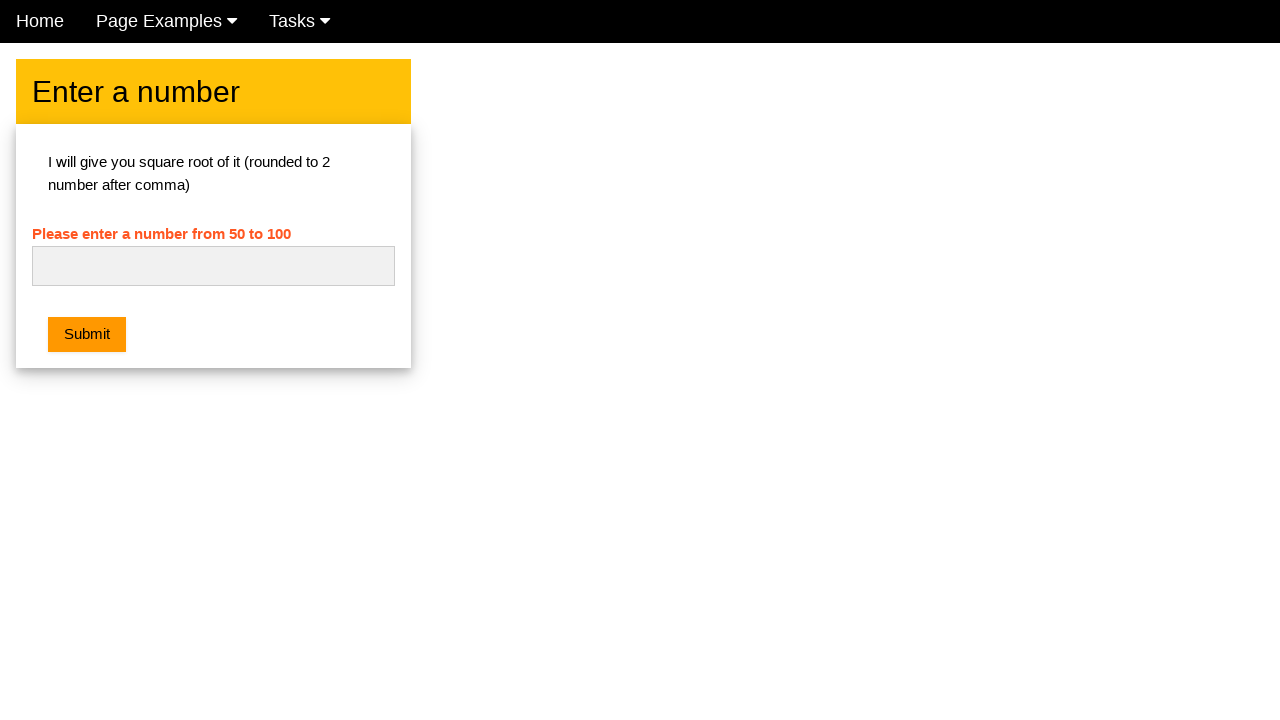

Filled number input with easter egg value '666' on #numb
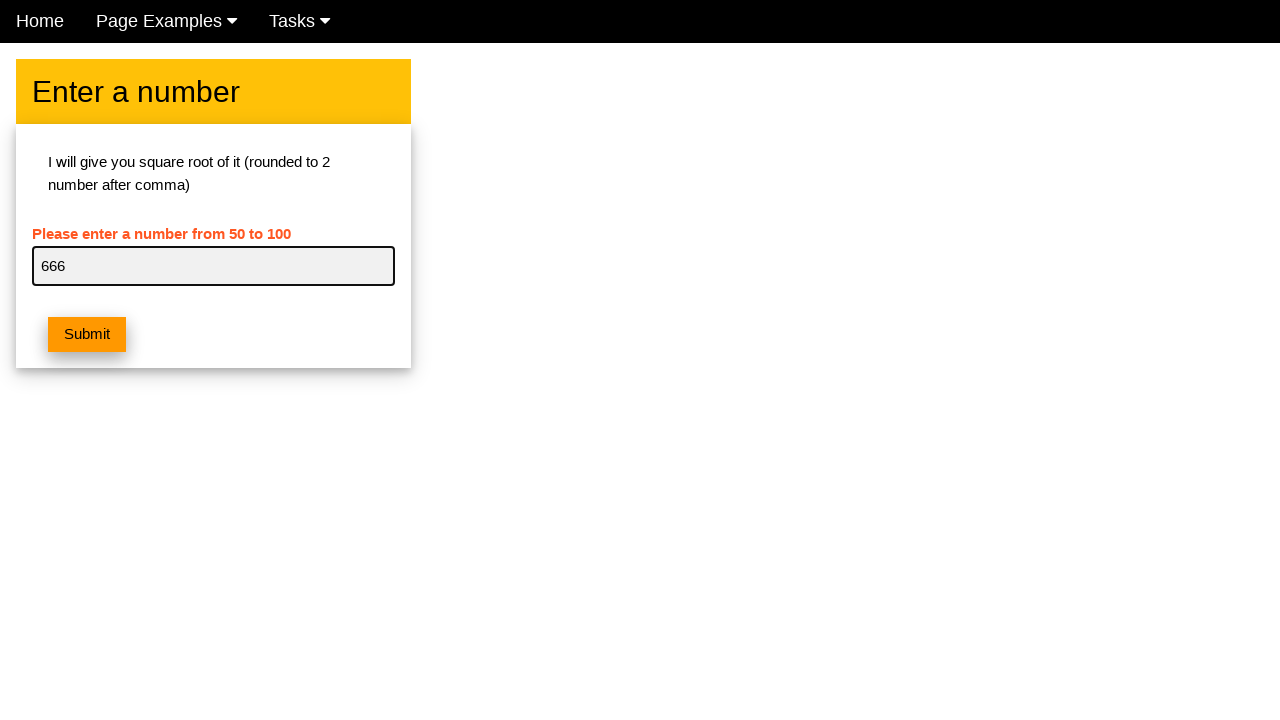

Clicked Submit button for '666' input at (87, 335) on xpath=//button[text()='Submit']
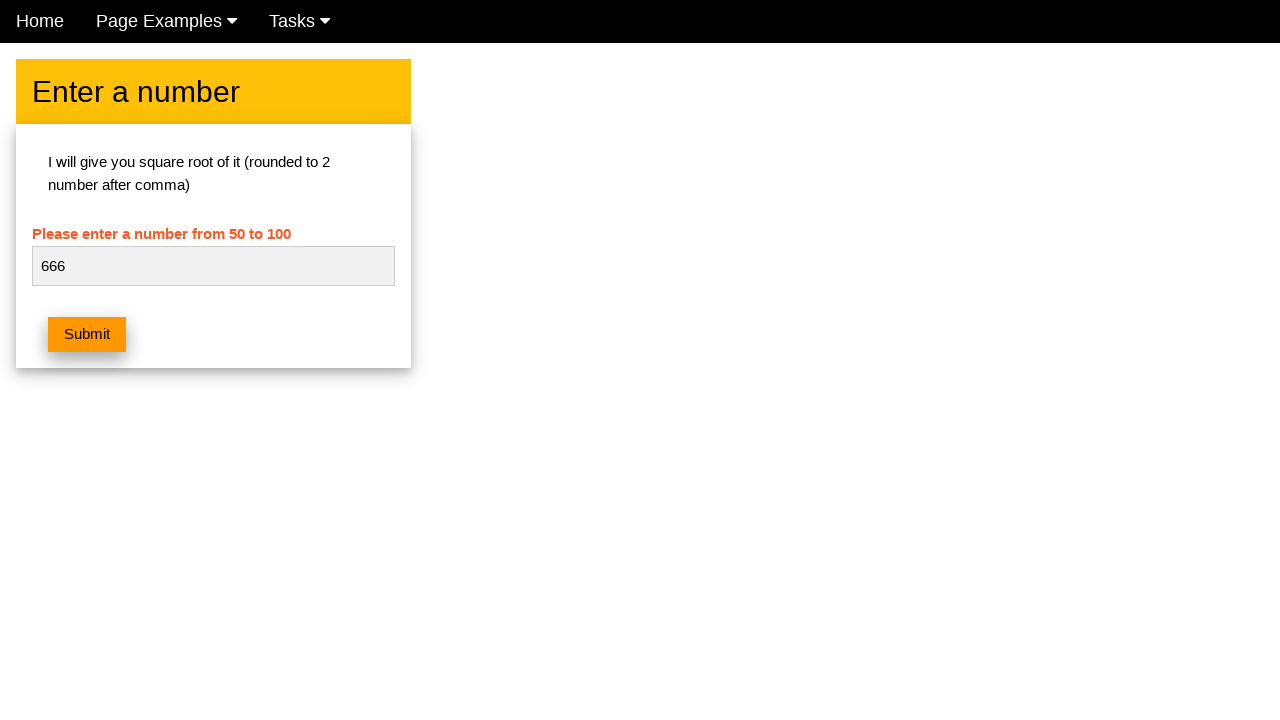

Verified number input field is still present after '666' easter egg
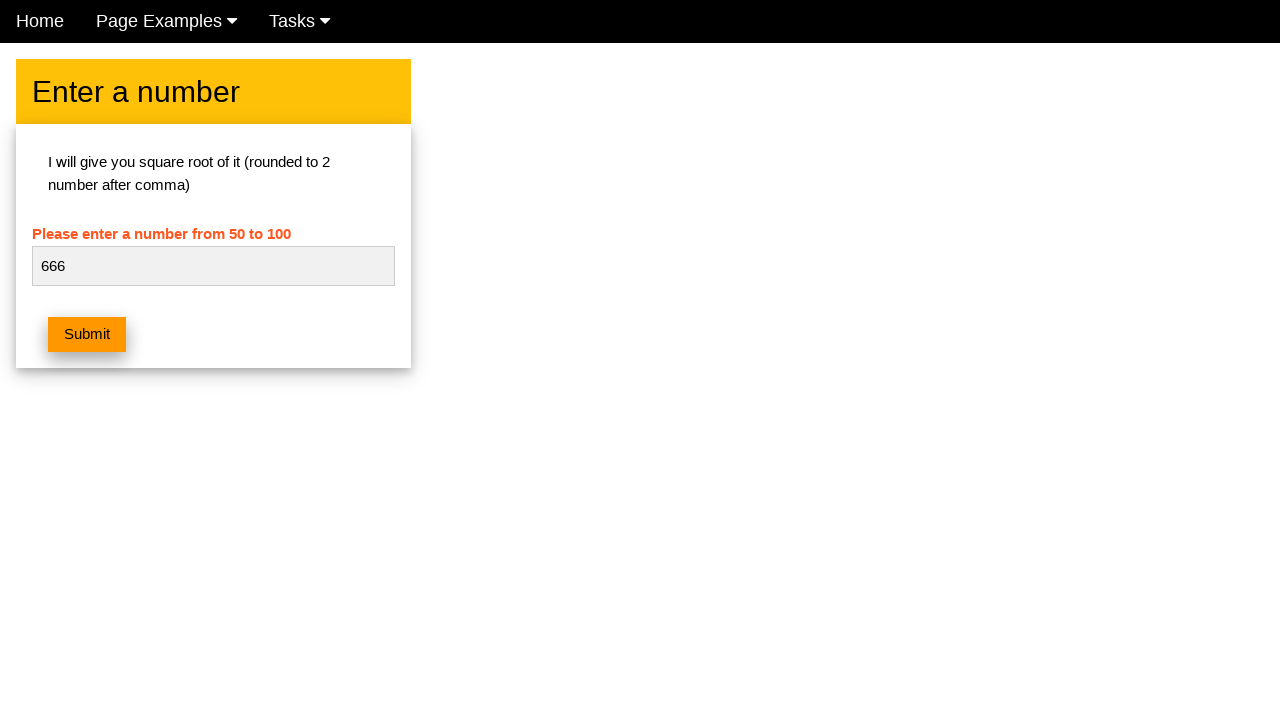

Reloaded page to test final easter egg
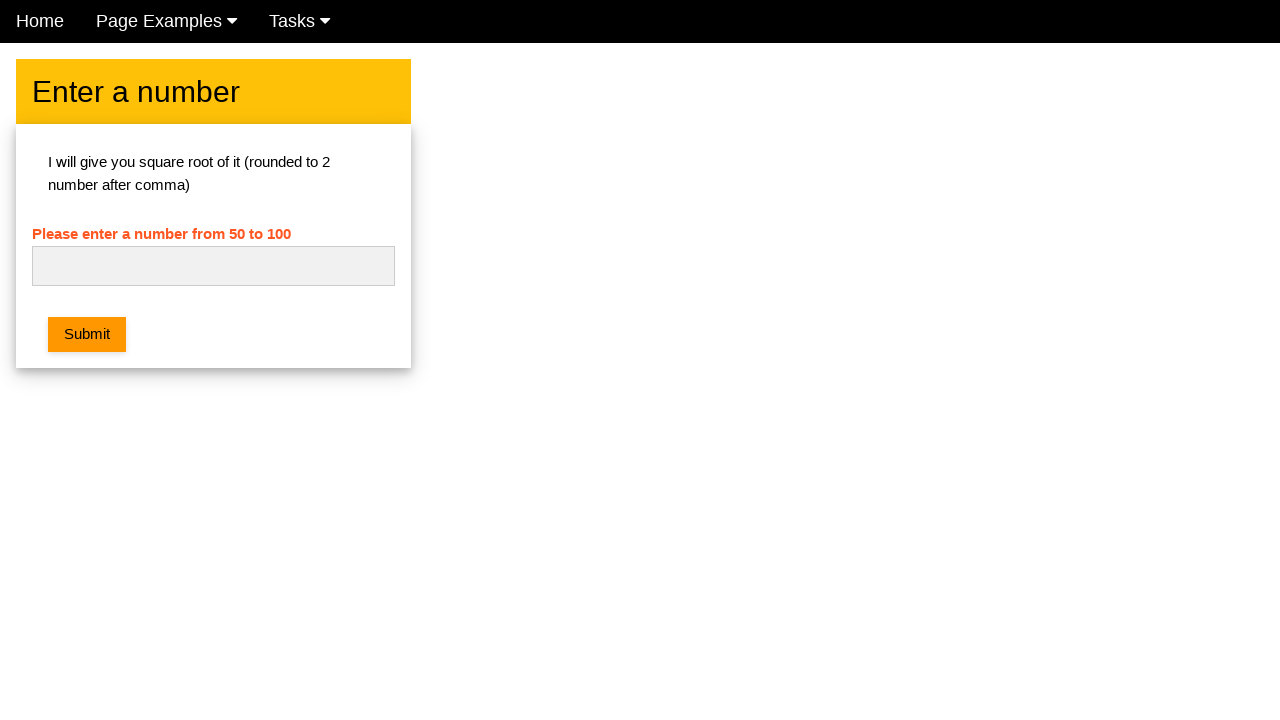

Filled number input with easter egg value '13' on #numb
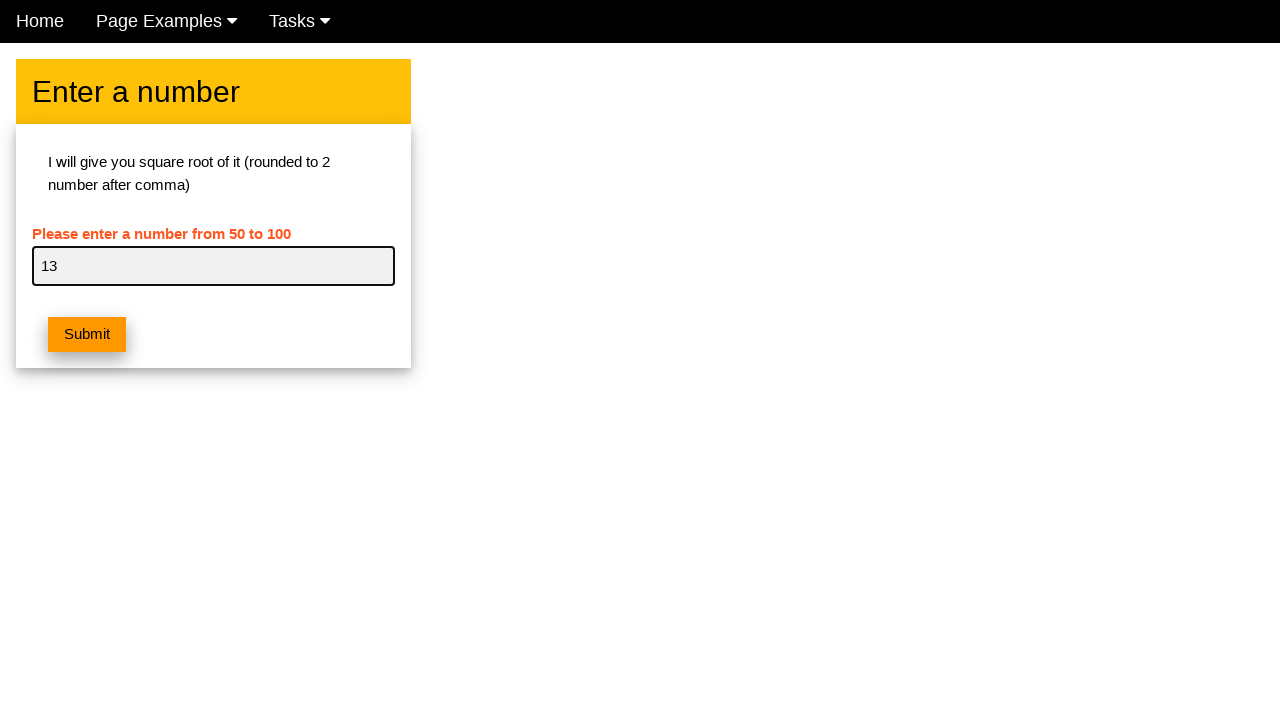

Clicked Submit button for '13' input at (87, 335) on xpath=//button[text()='Submit']
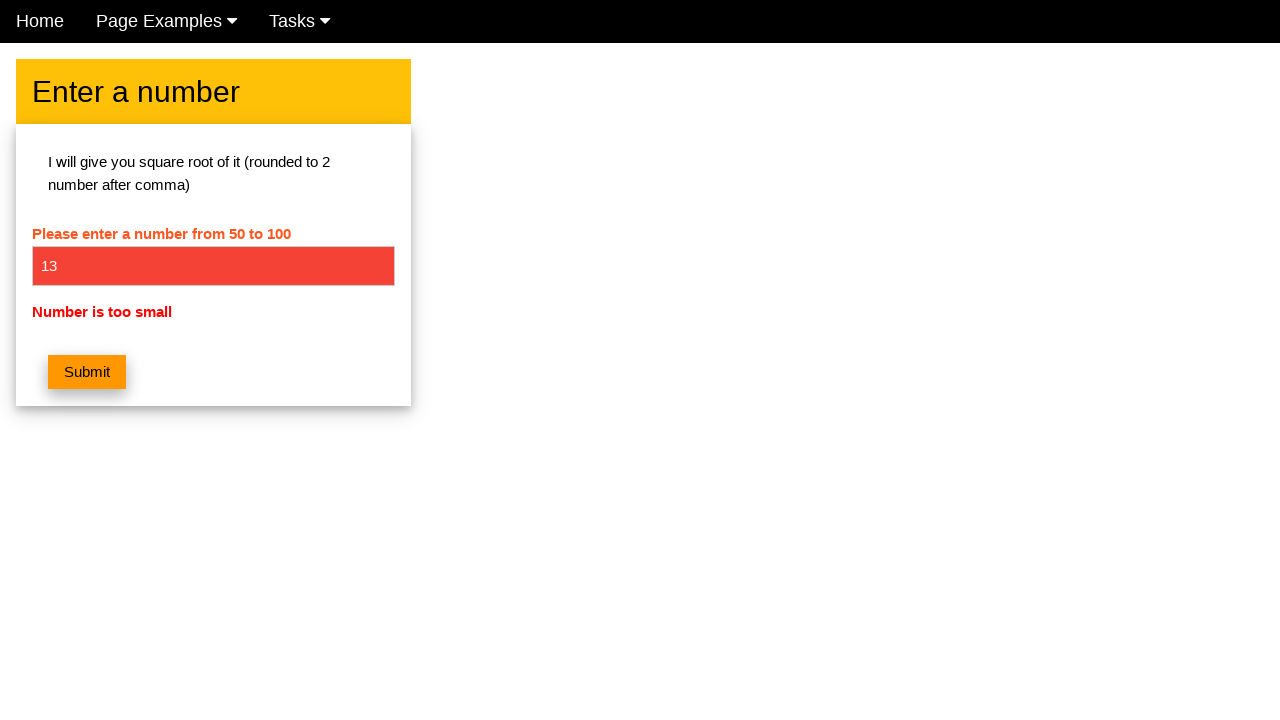

Verified error message appeared for '13' input
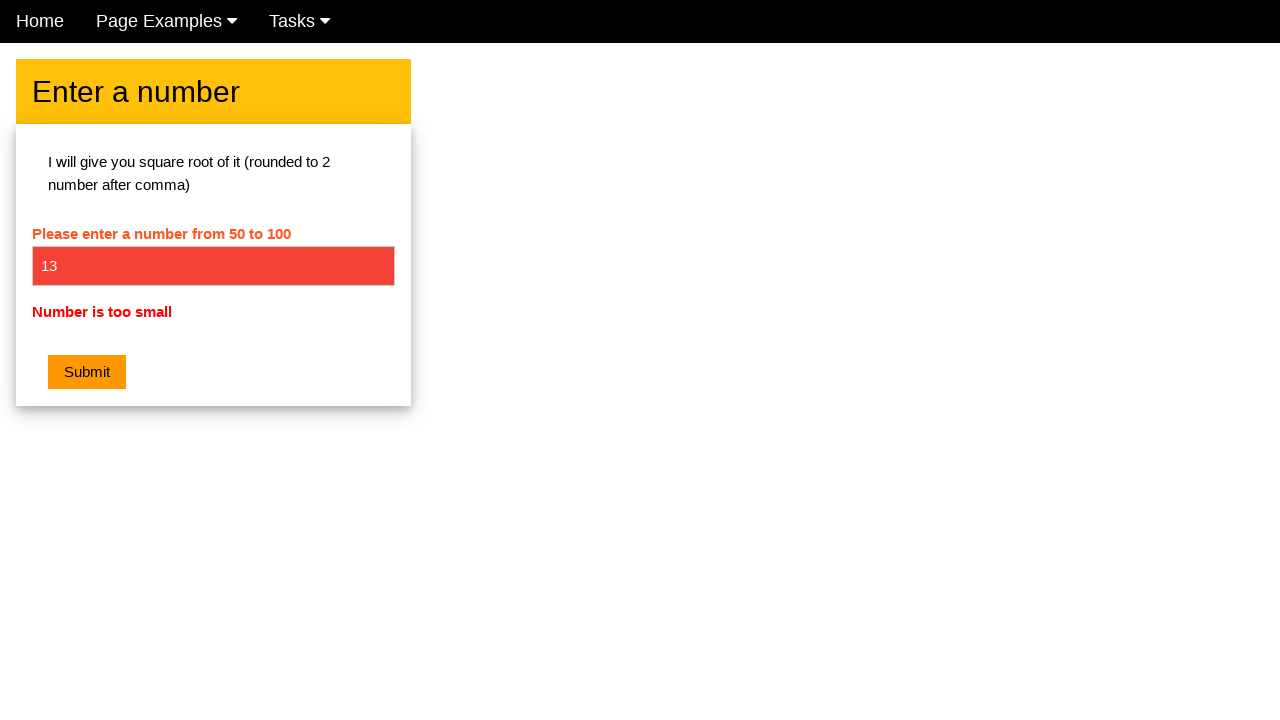

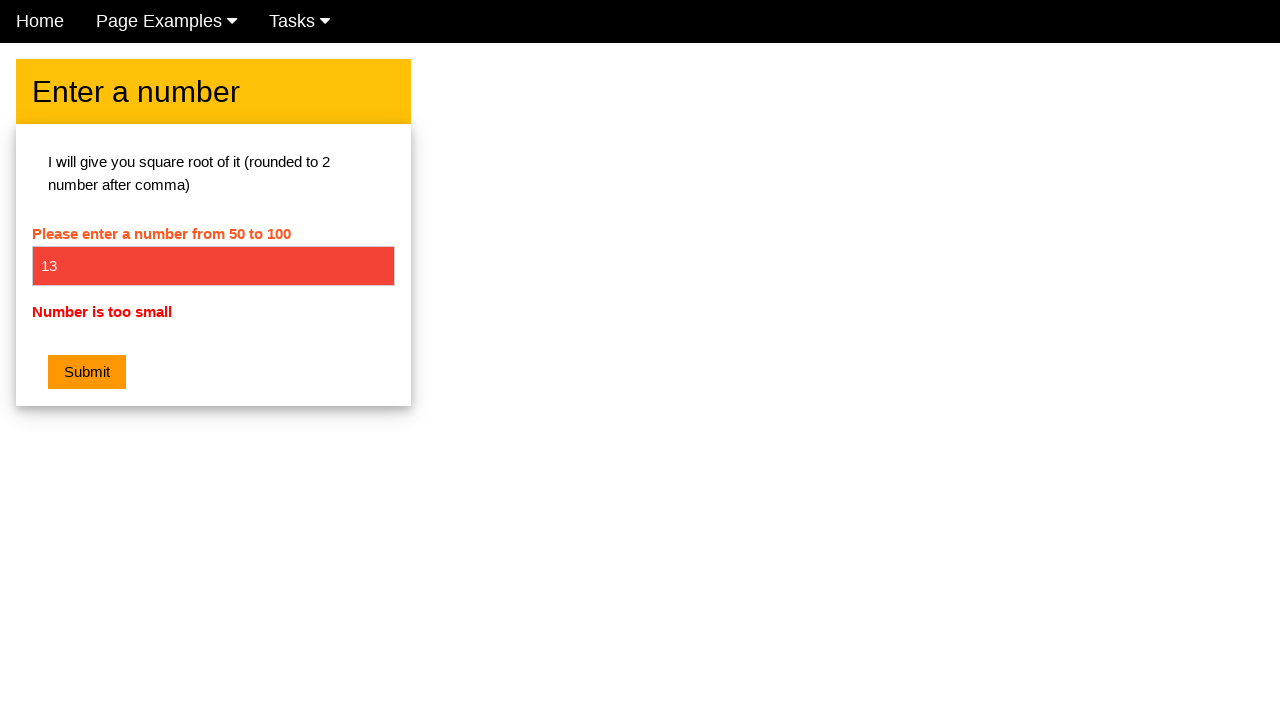